Navigates to nakov.com and verifies that the page title contains "Svetlin Nakov"

Starting URL: https://nakov.com/

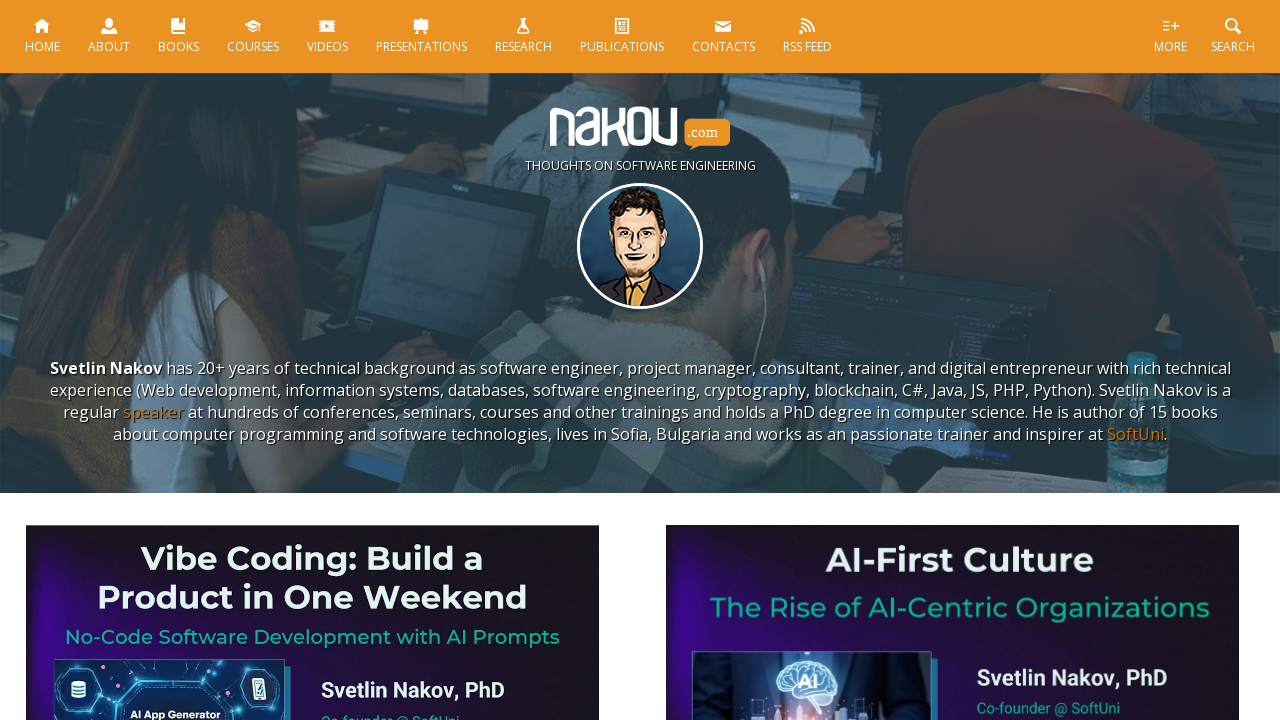

Navigated to https://nakov.com/
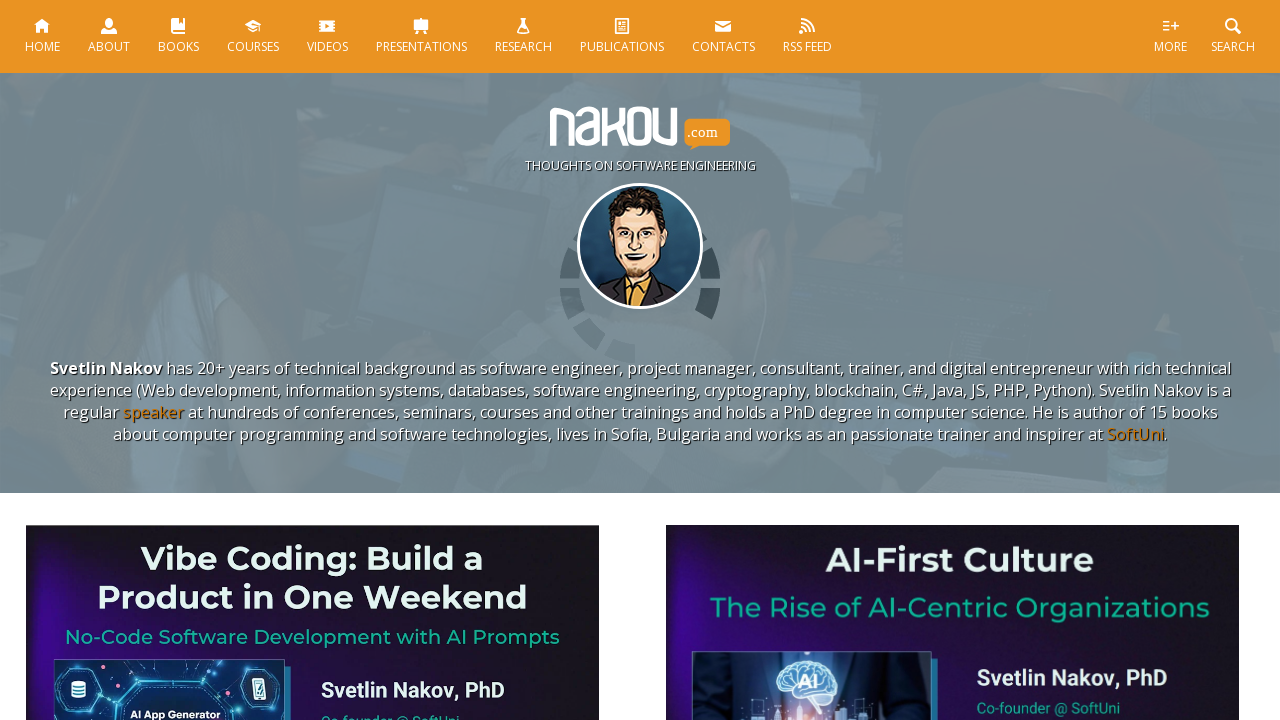

Page DOM content loaded
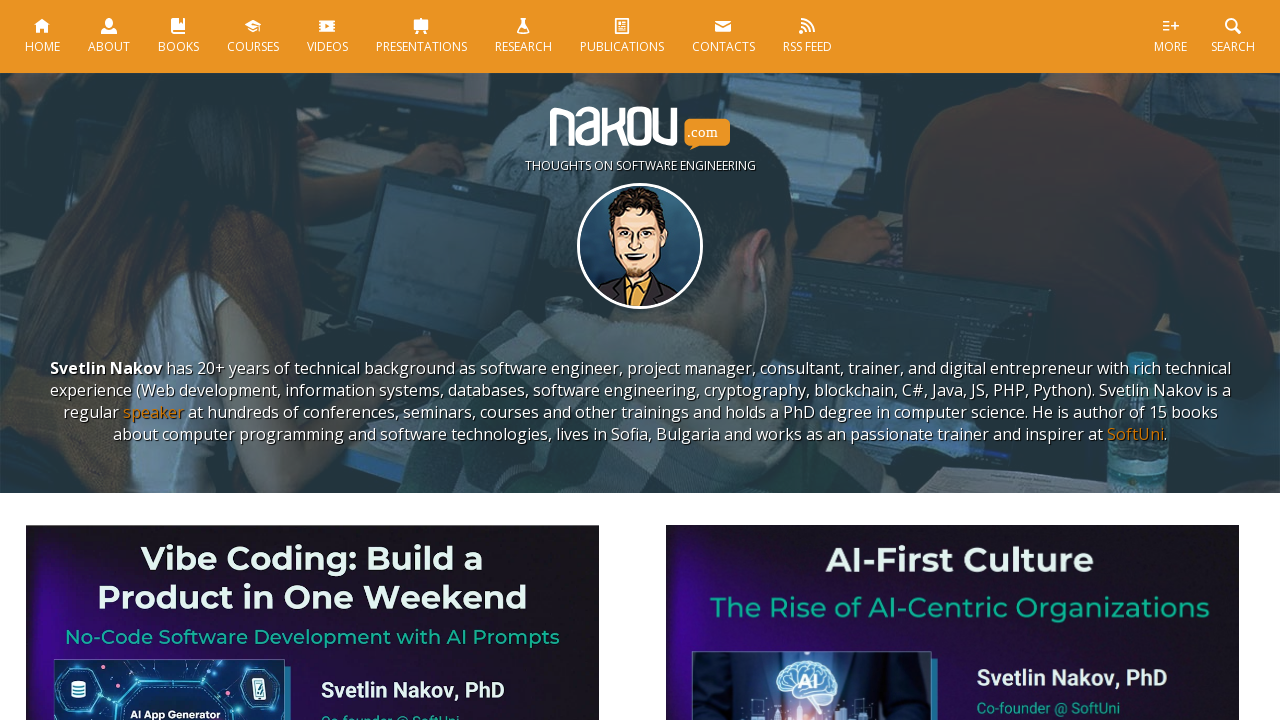

Verified page title contains 'Svetlin Nakov'
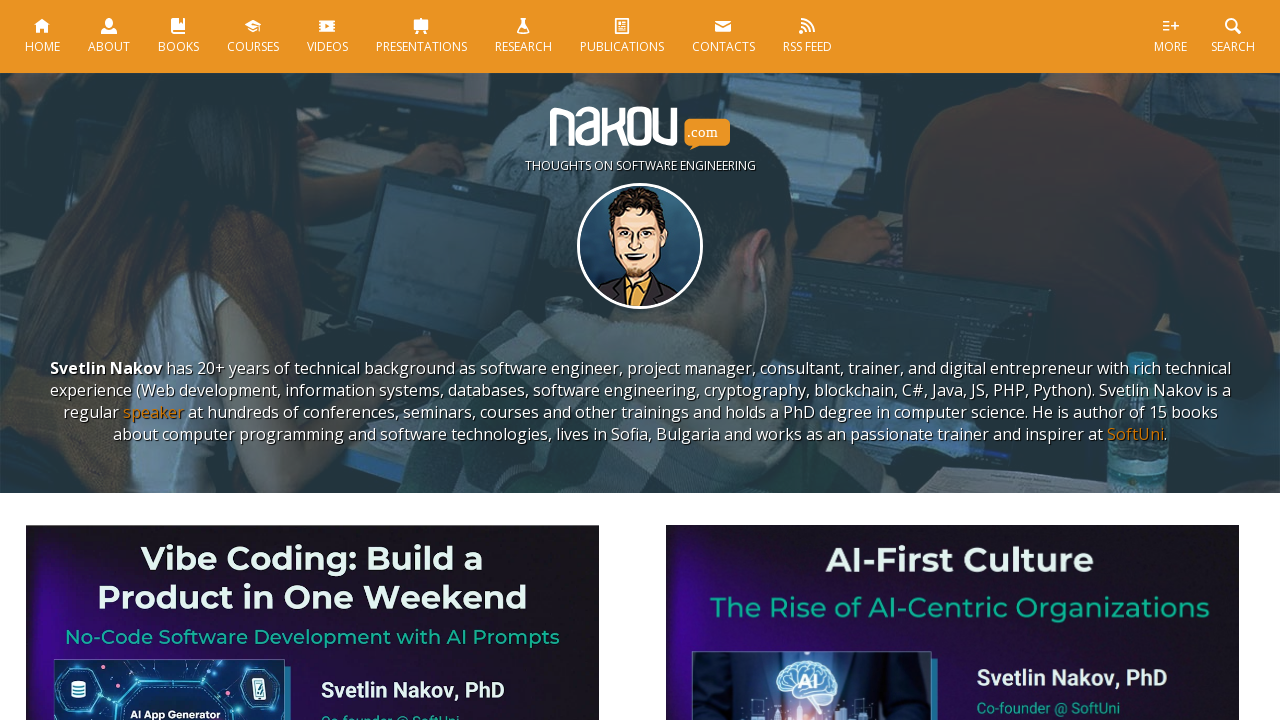

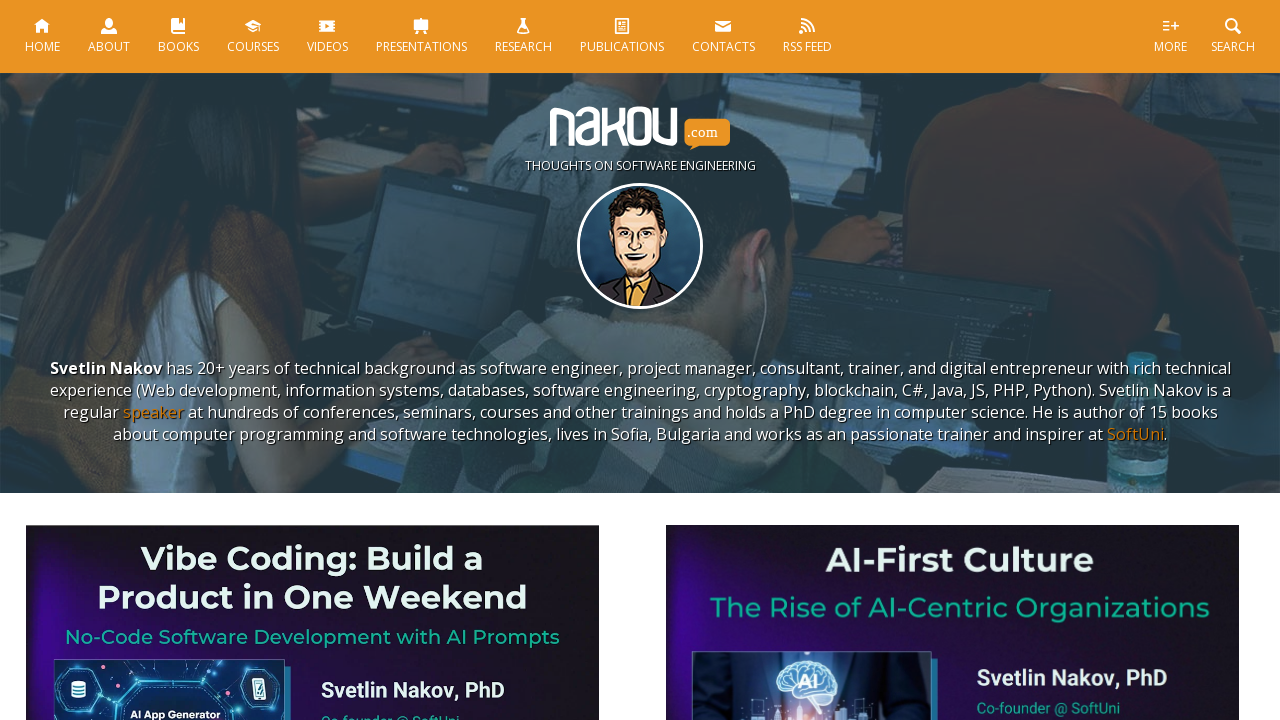